Tests JavaScript alert handling by clicking three buttons that trigger different types of JavaScript dialogs (alert, confirm, and prompt) and accepting each one.

Starting URL: https://the-internet.herokuapp.com/javascript_alerts

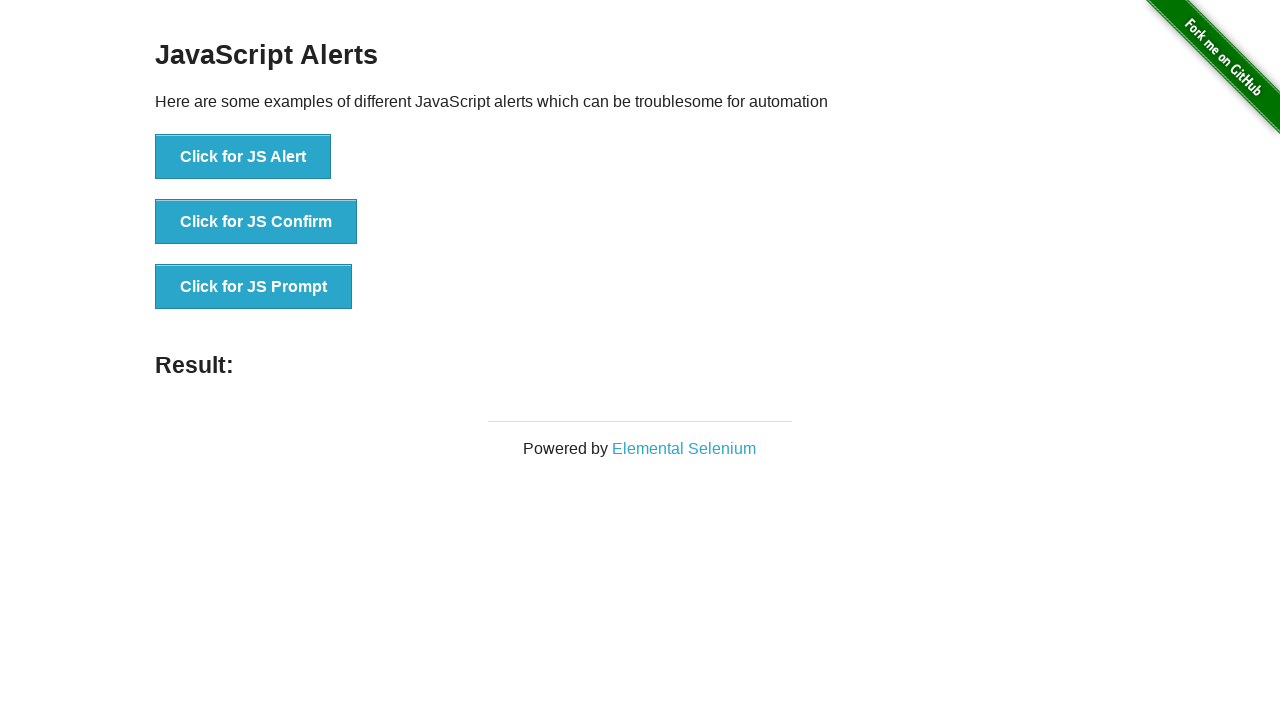

Set up dialog handler and clicked JS Alert button at (243, 157) on text=Click for JS Alert
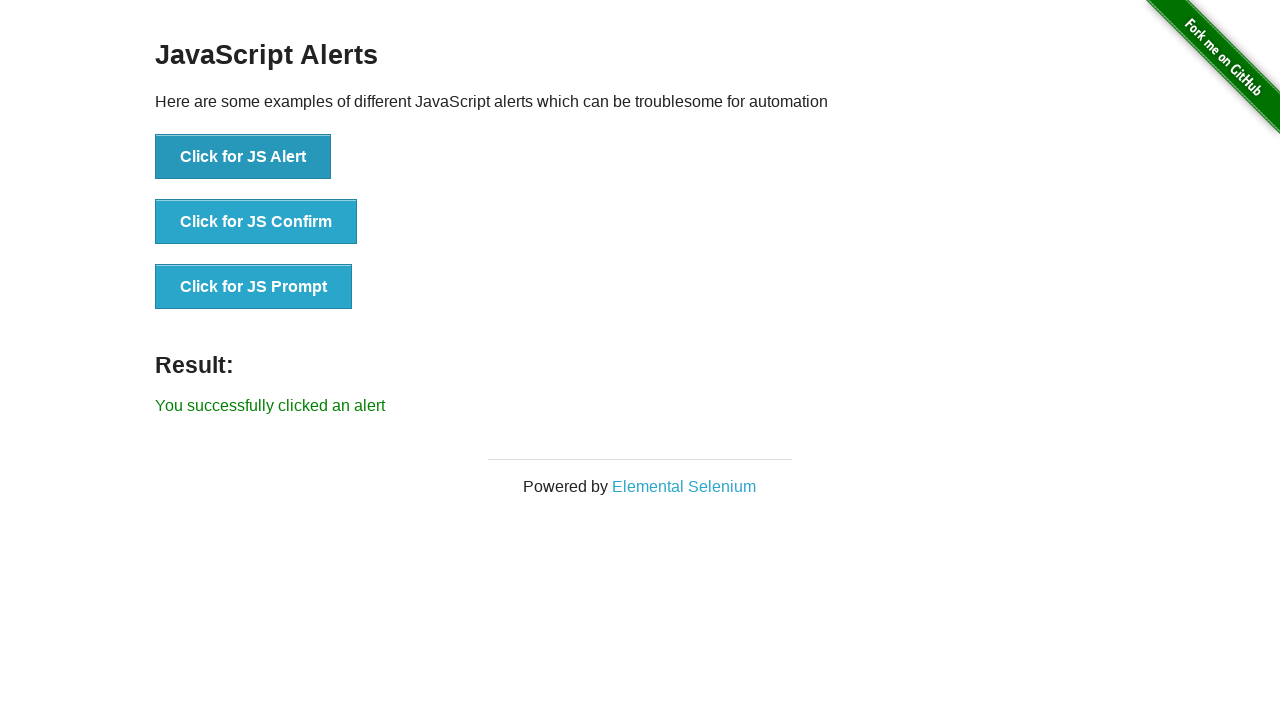

Set up dialog handler and clicked JS Confirm button at (256, 222) on text=Click for JS Confirm
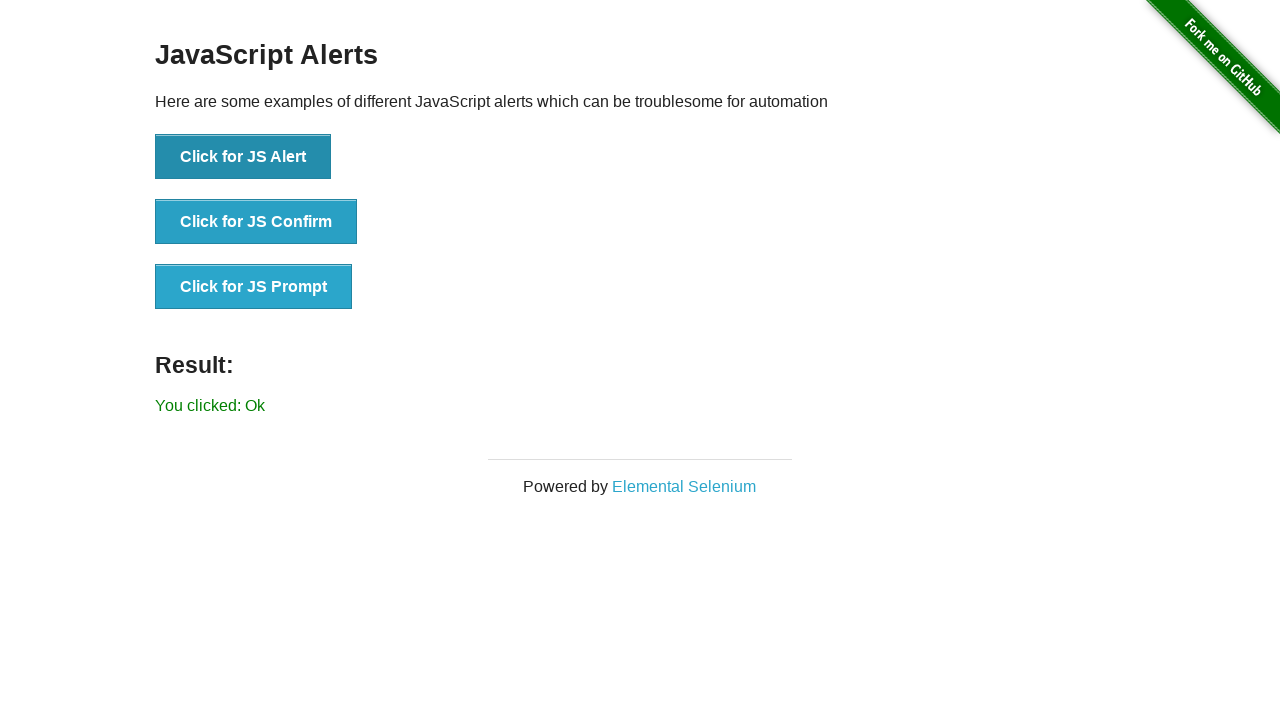

Set up dialog handler with text input and clicked JS Prompt button at (254, 287) on text=Click for JS Prompt
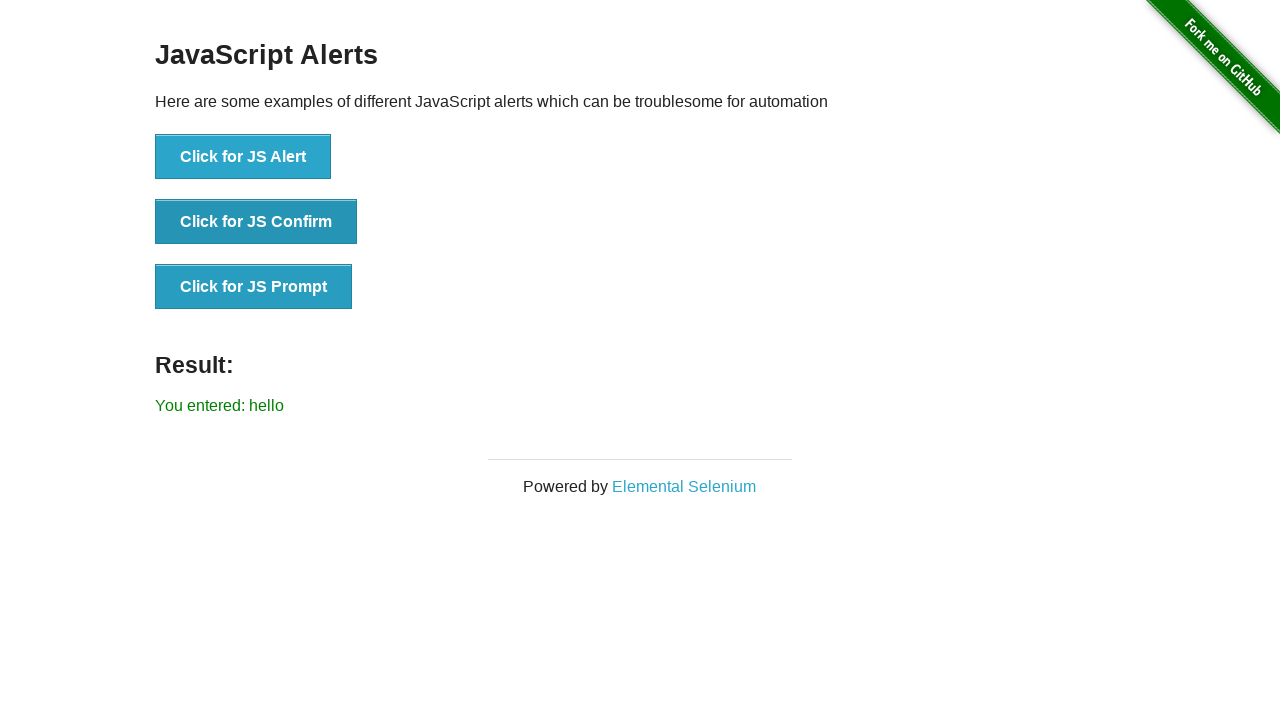

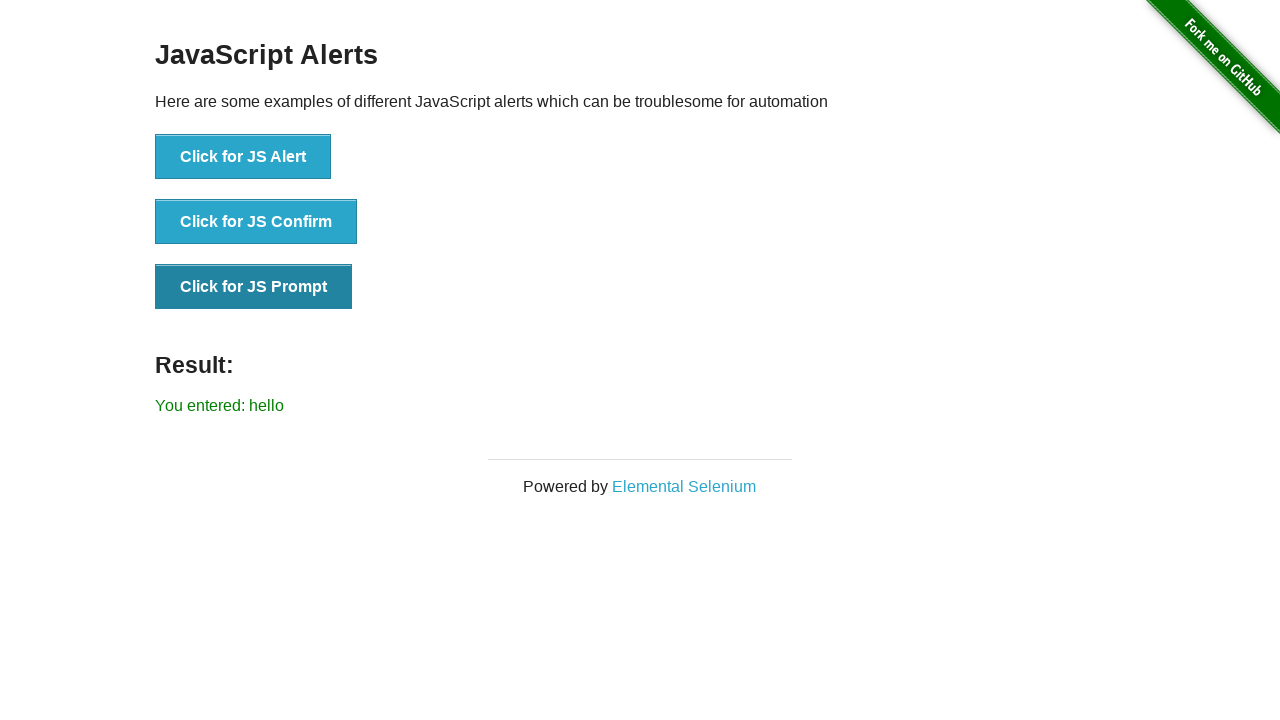